Verifies that the navigation menu in the header is visible on the homepage

Starting URL: https://www.droptica.pl/

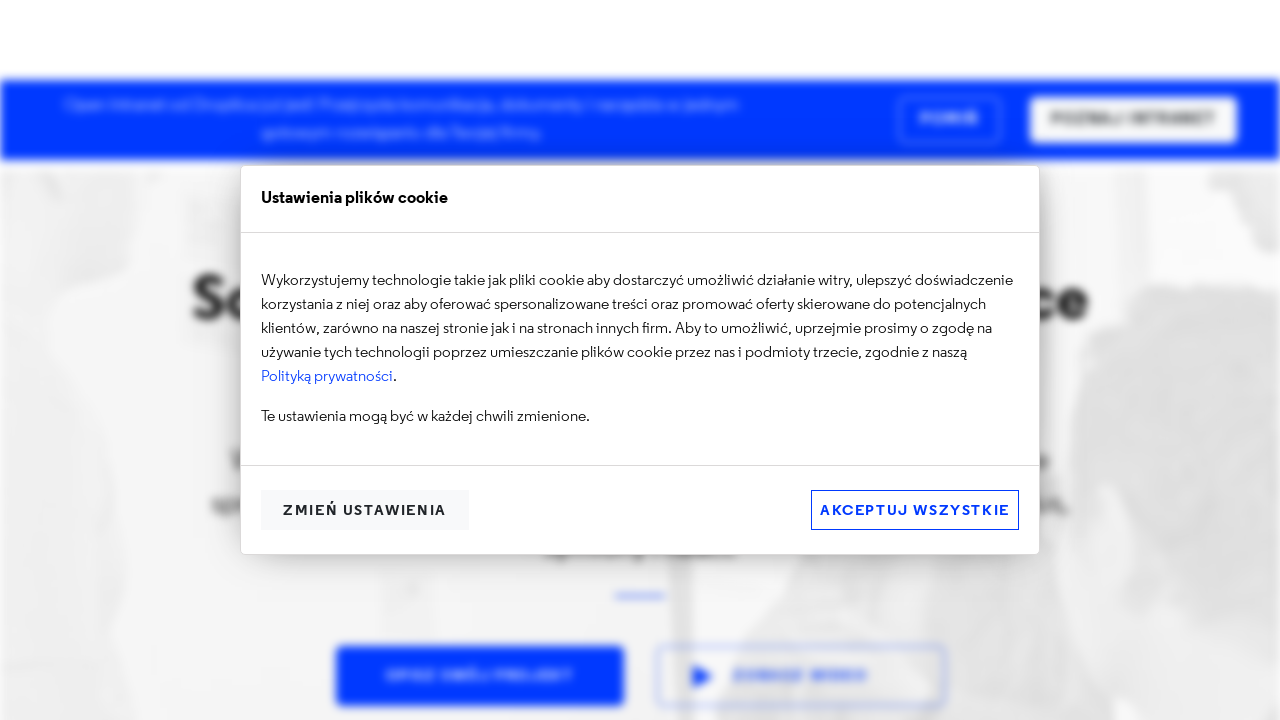

Navigated to homepage https://www.droptica.pl/
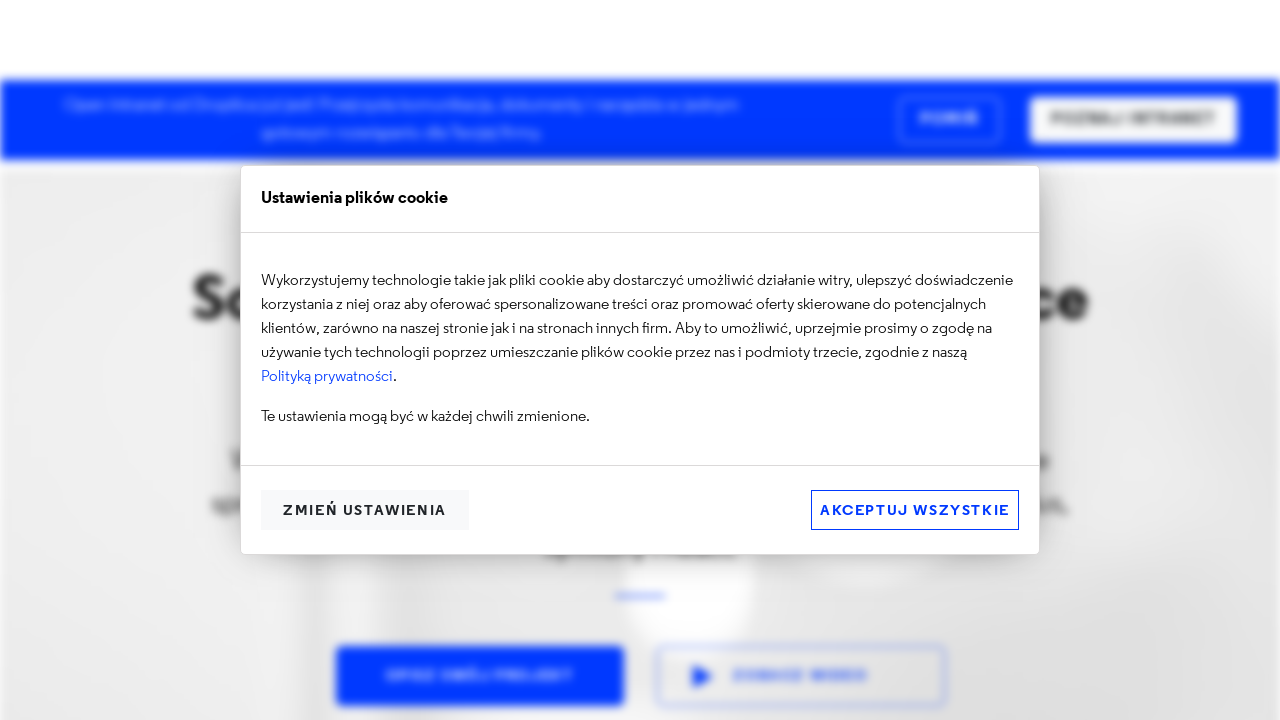

Located header navigation menu element
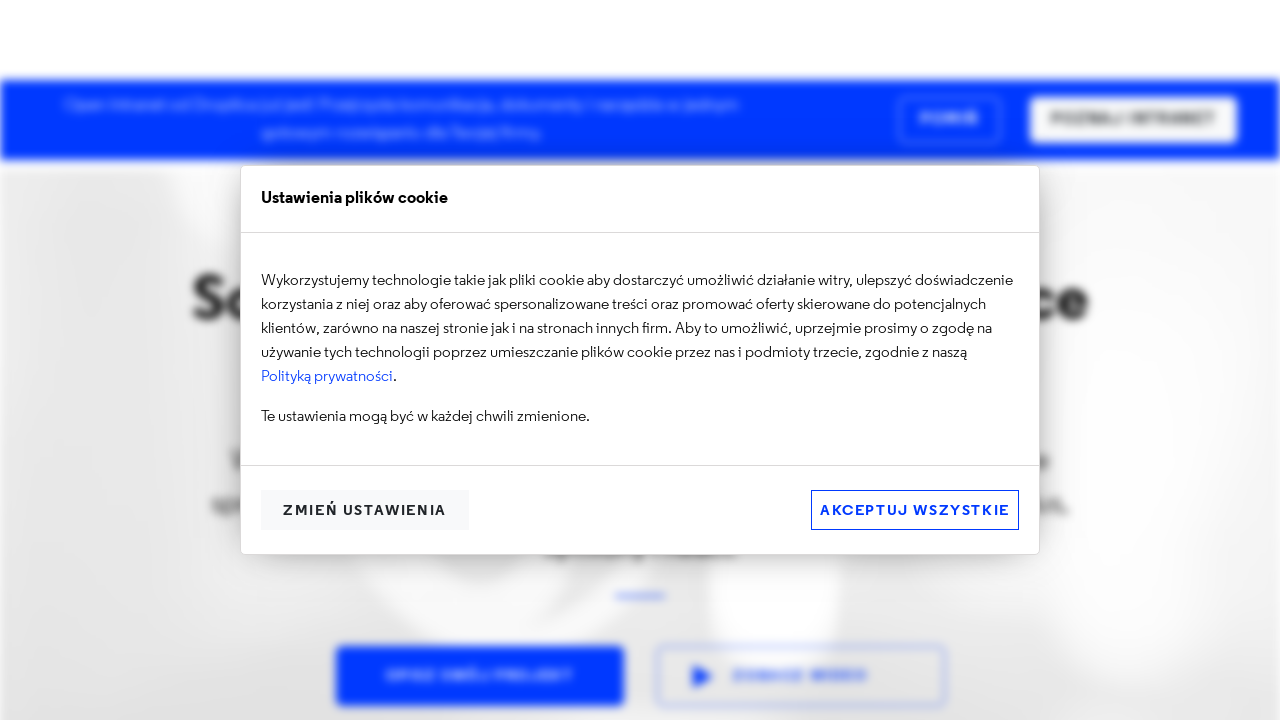

Verified that navigation menu in header is visible on homepage
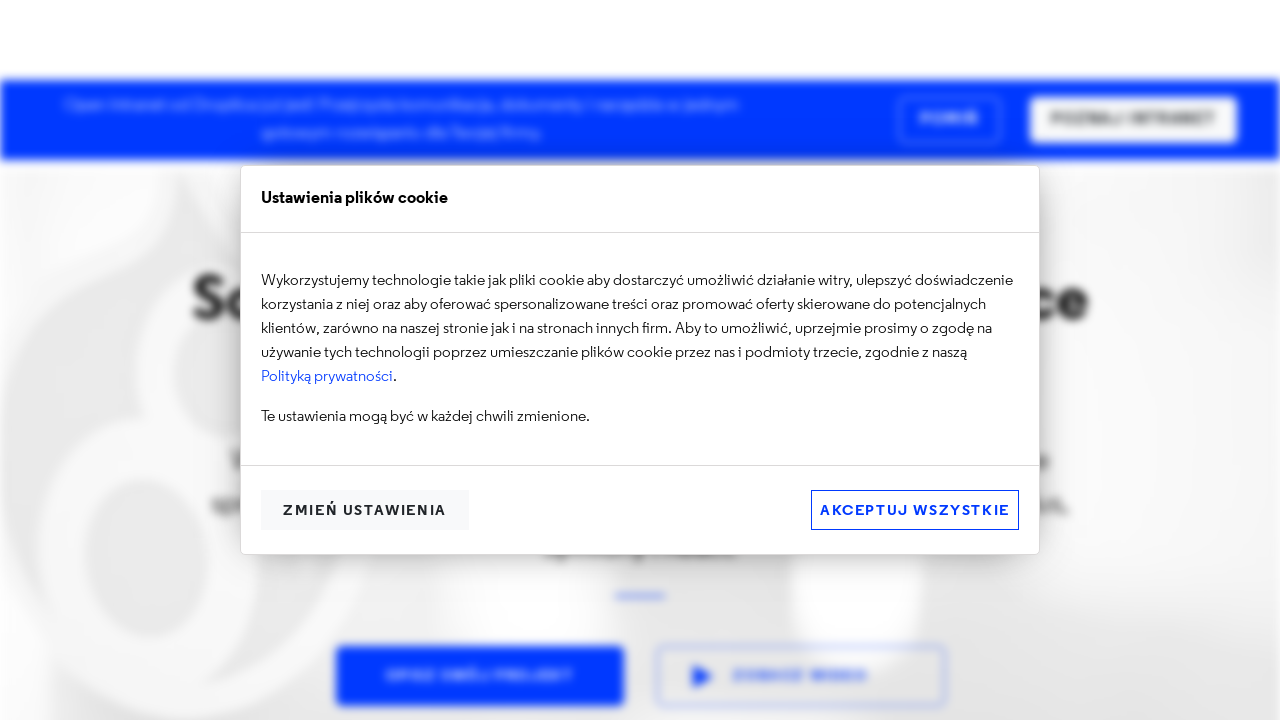

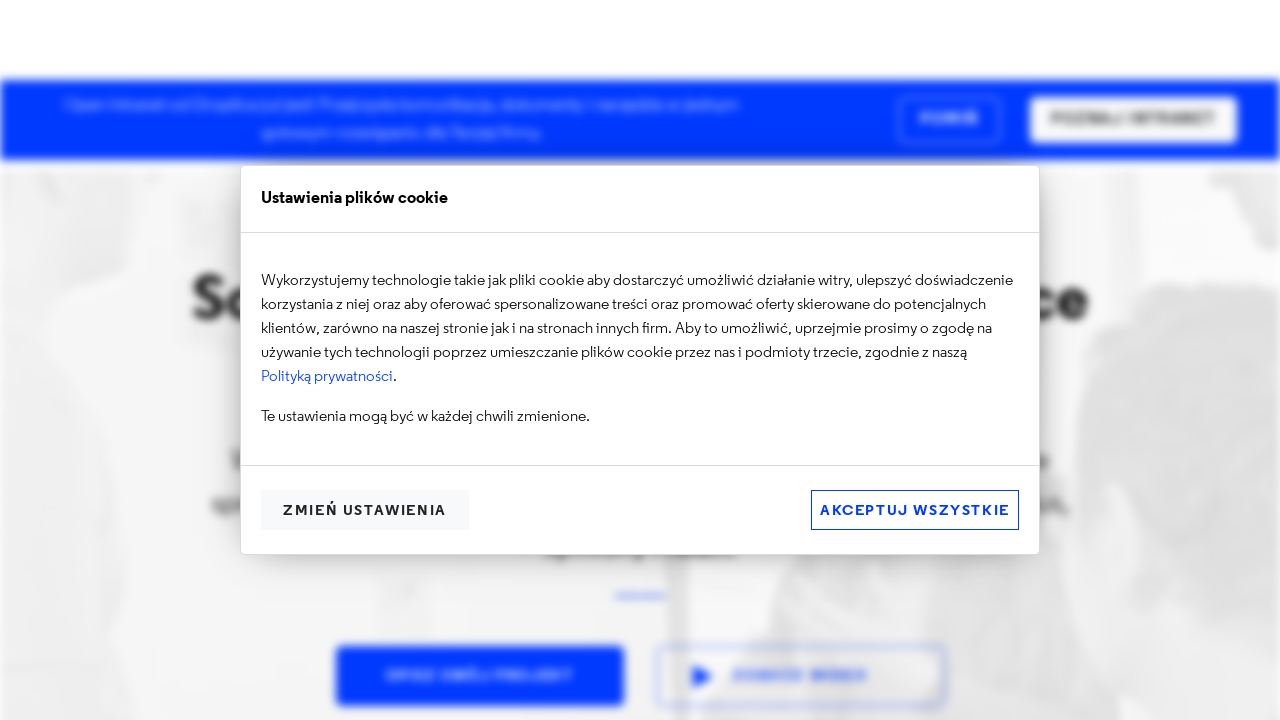